Navigates to the Colombian Superintendence of Transport VIGIA page and clicks on a certificate link to access a document.

Starting URL: https://www.supertransporte.gov.co/index.php/vigia/

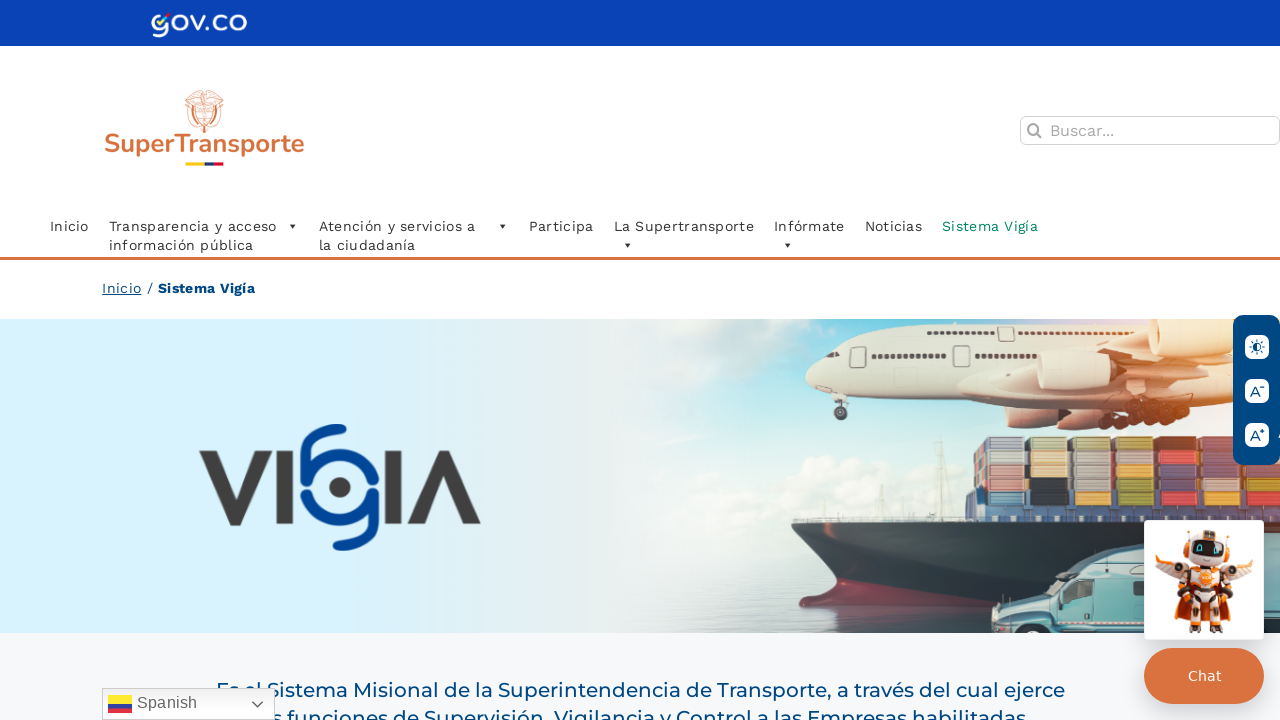

Waited for page to load completely (networkidle state)
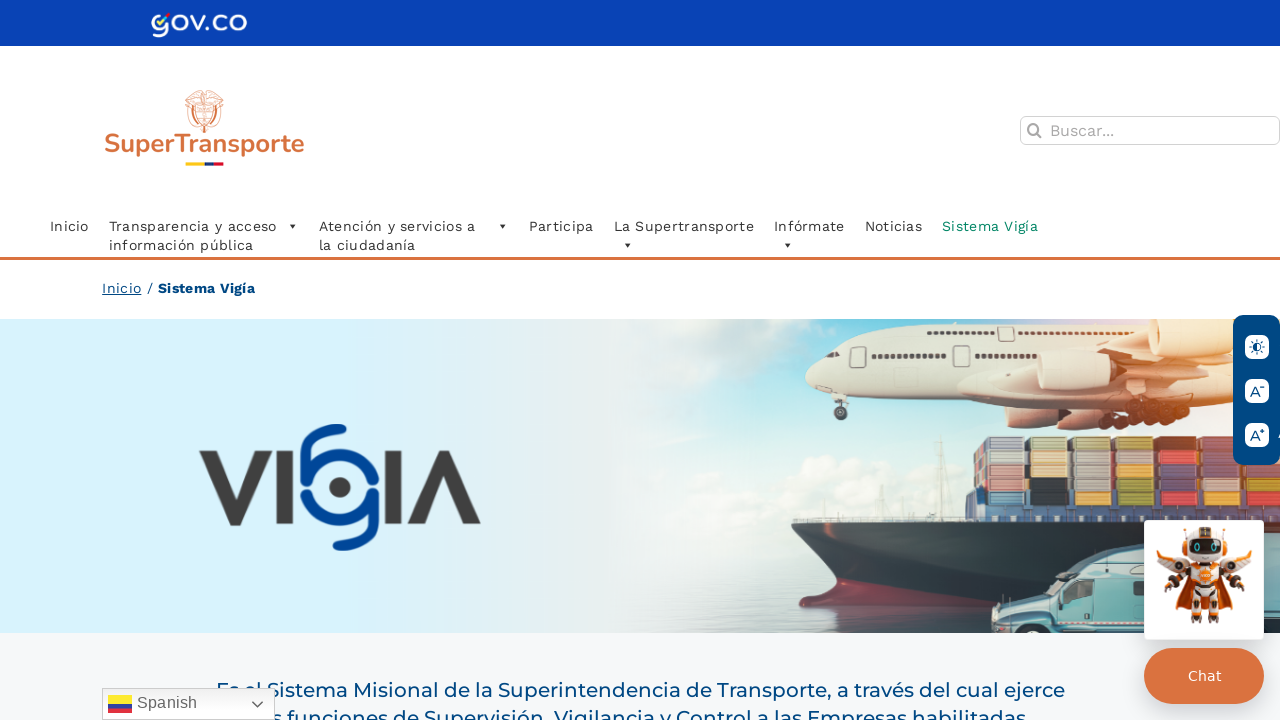

Clicked on the certificate link from VIGIA page at (236, 361) on xpath=//*[@id="post-6544"]/div/div[4]/div/div[2]/div/div[2]/p/span[2]/a
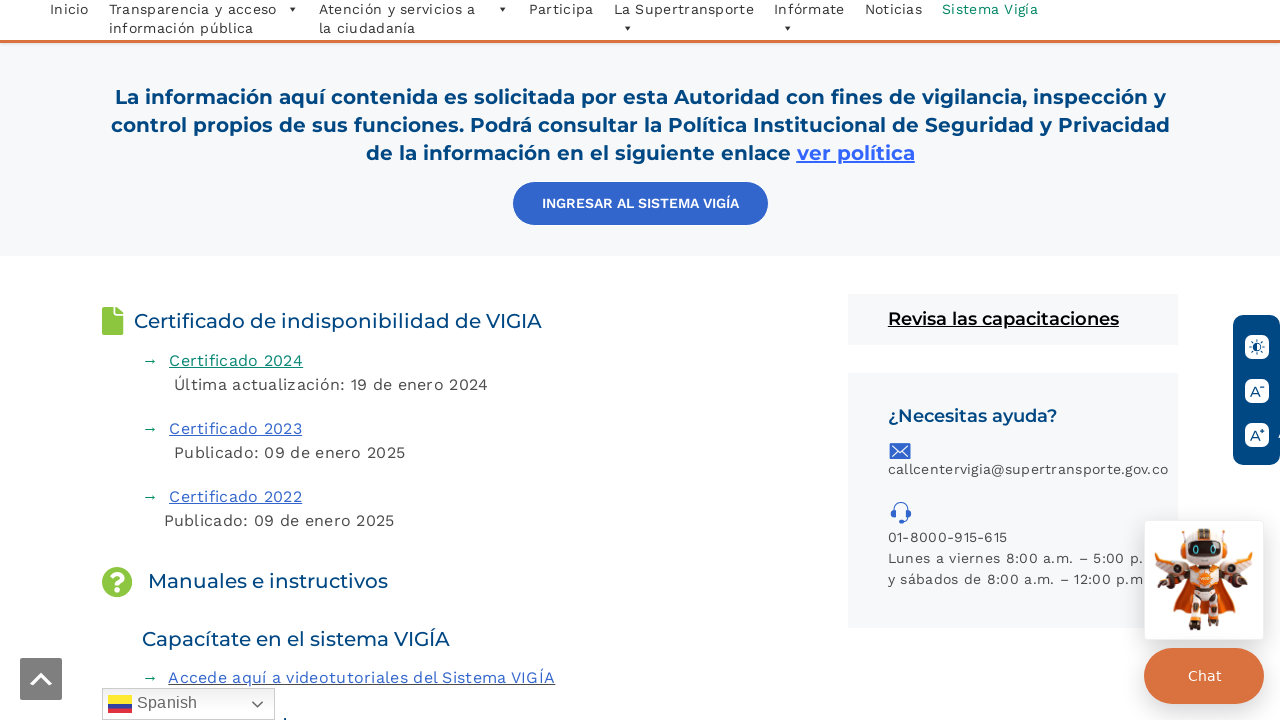

Waited 3 seconds for document to load
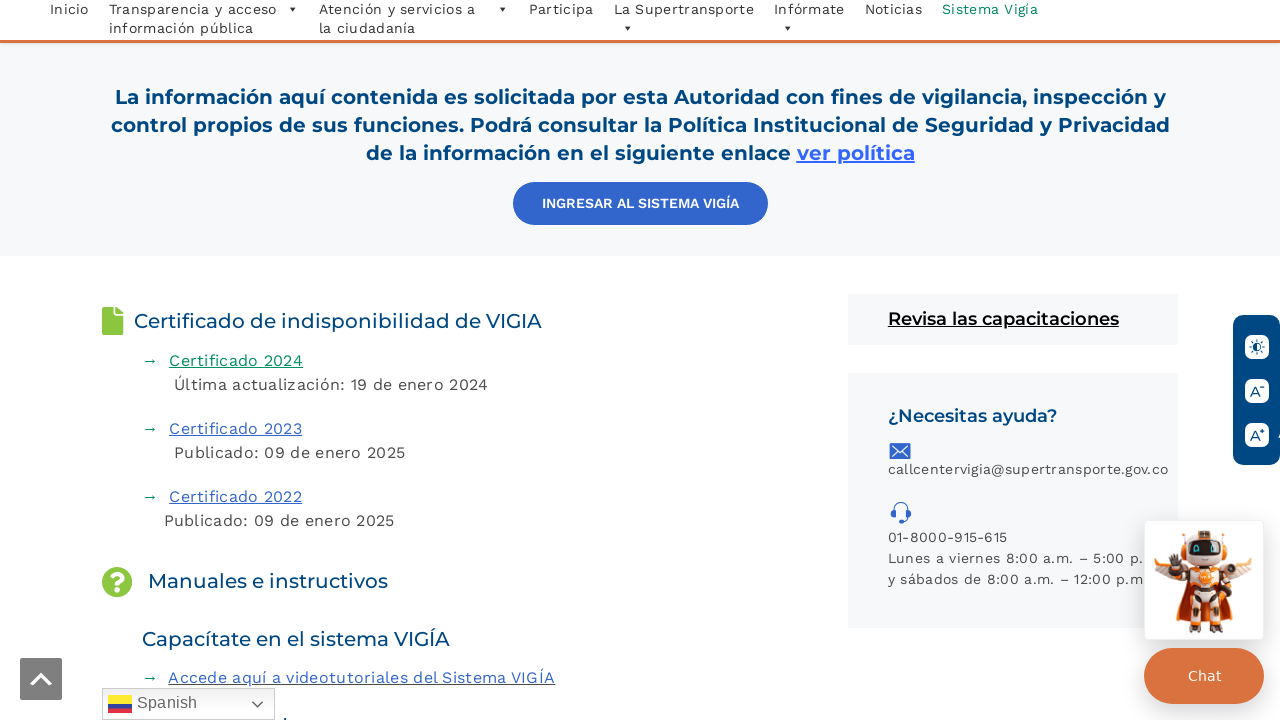

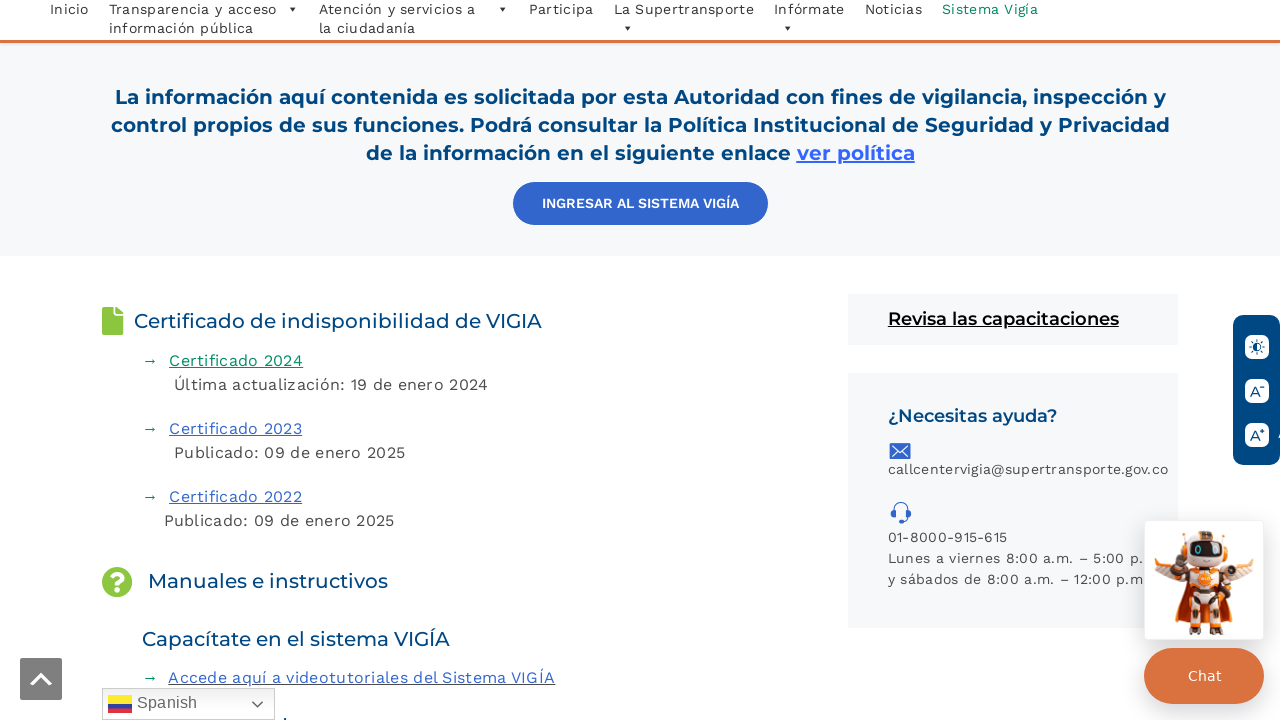